Tests the random.org integer generator form by filling in parameters for number generation and submitting the form

Starting URL: https://www.random.org/integers/

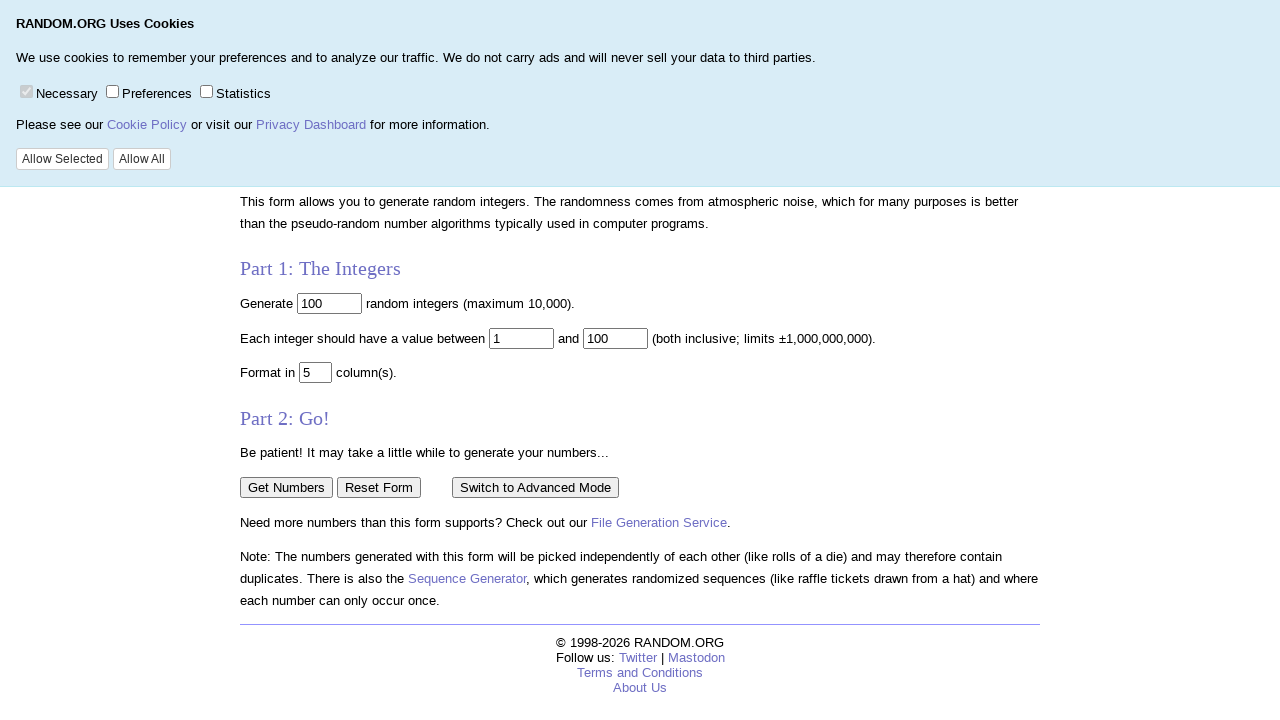

Filled 'num' field with '100' to set number of integers to generate on input[name='num']
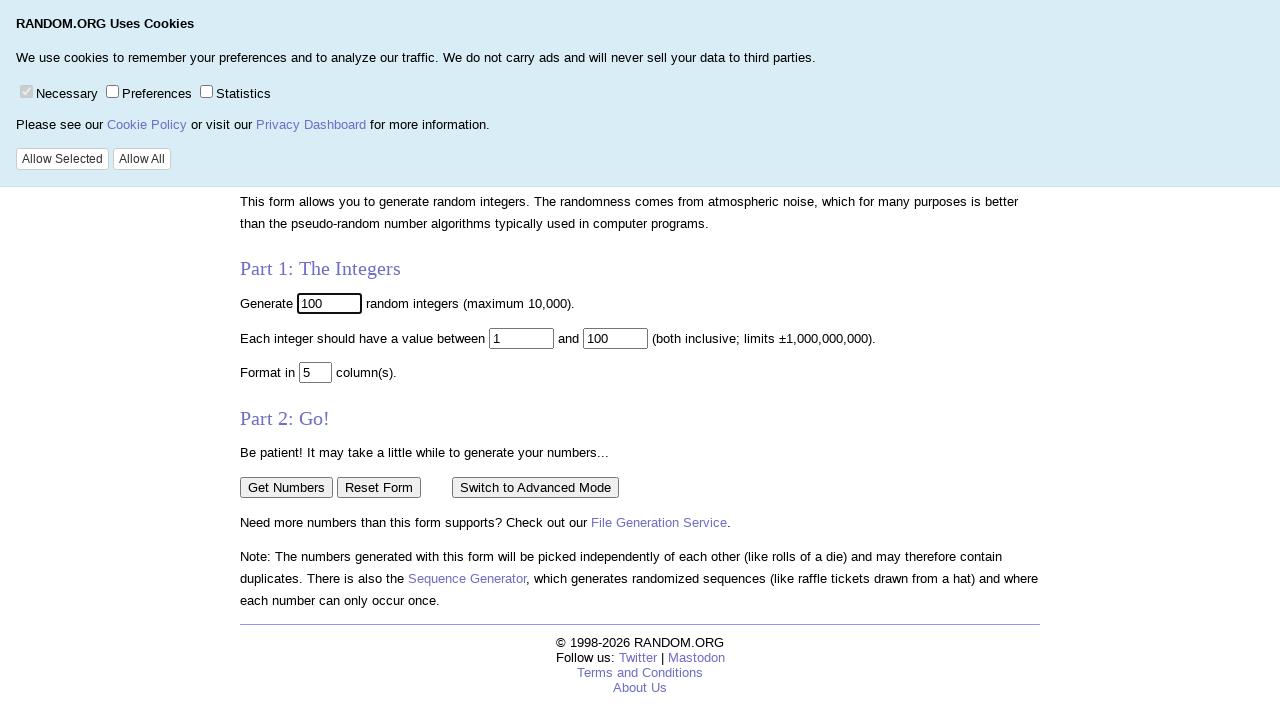

Filled 'min' field with '0' to set minimum value on input[name='min']
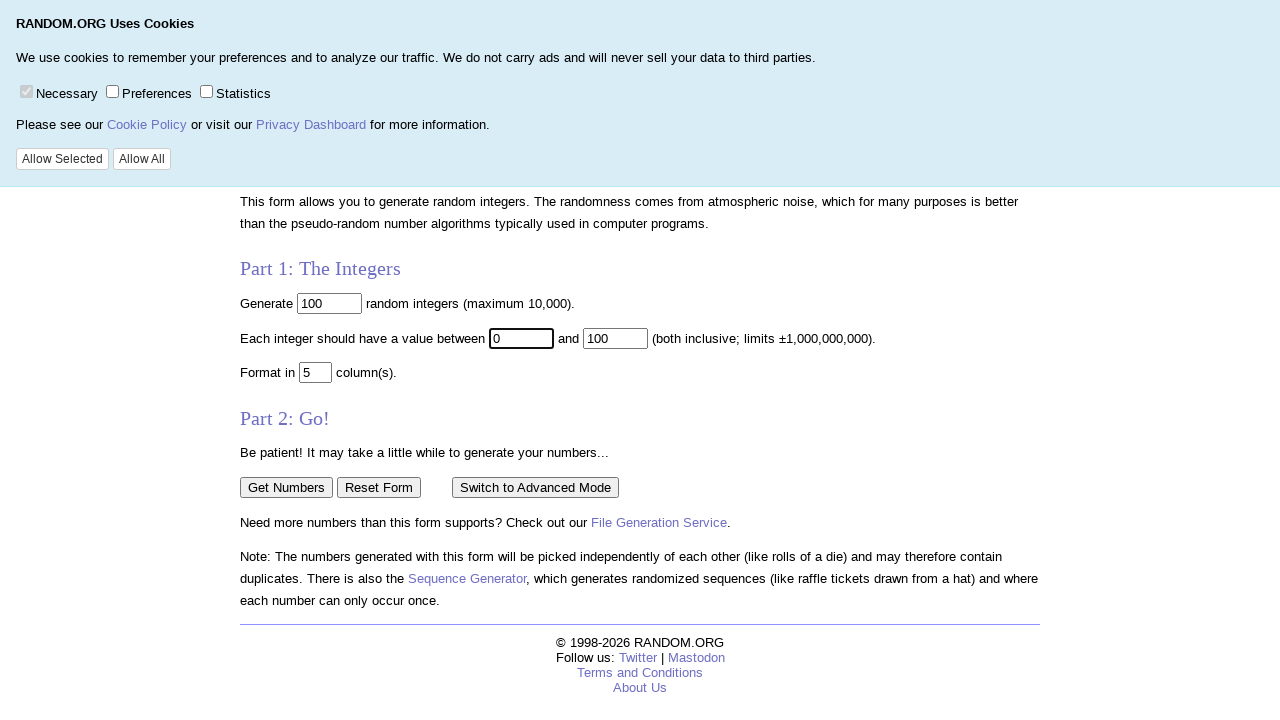

Filled 'max' field with '10' to set maximum value on input[name='max']
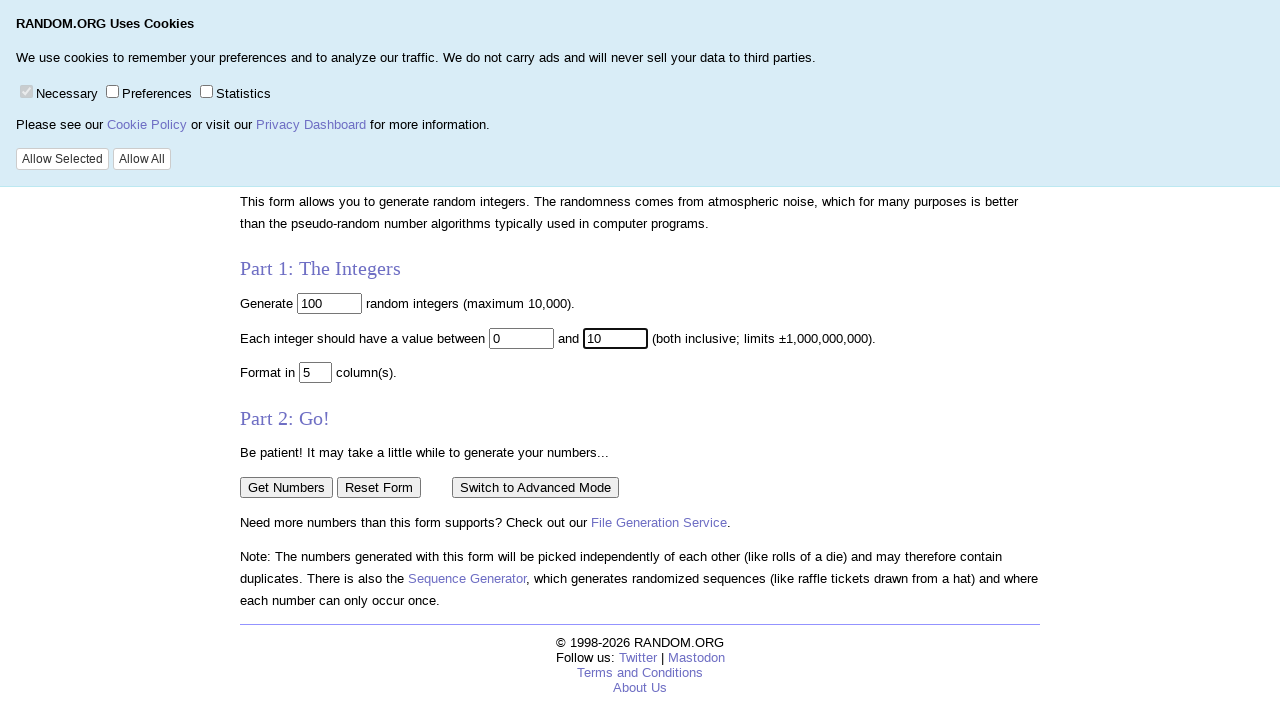

Filled 'col' field with '5' to set number of columns on input[name='col']
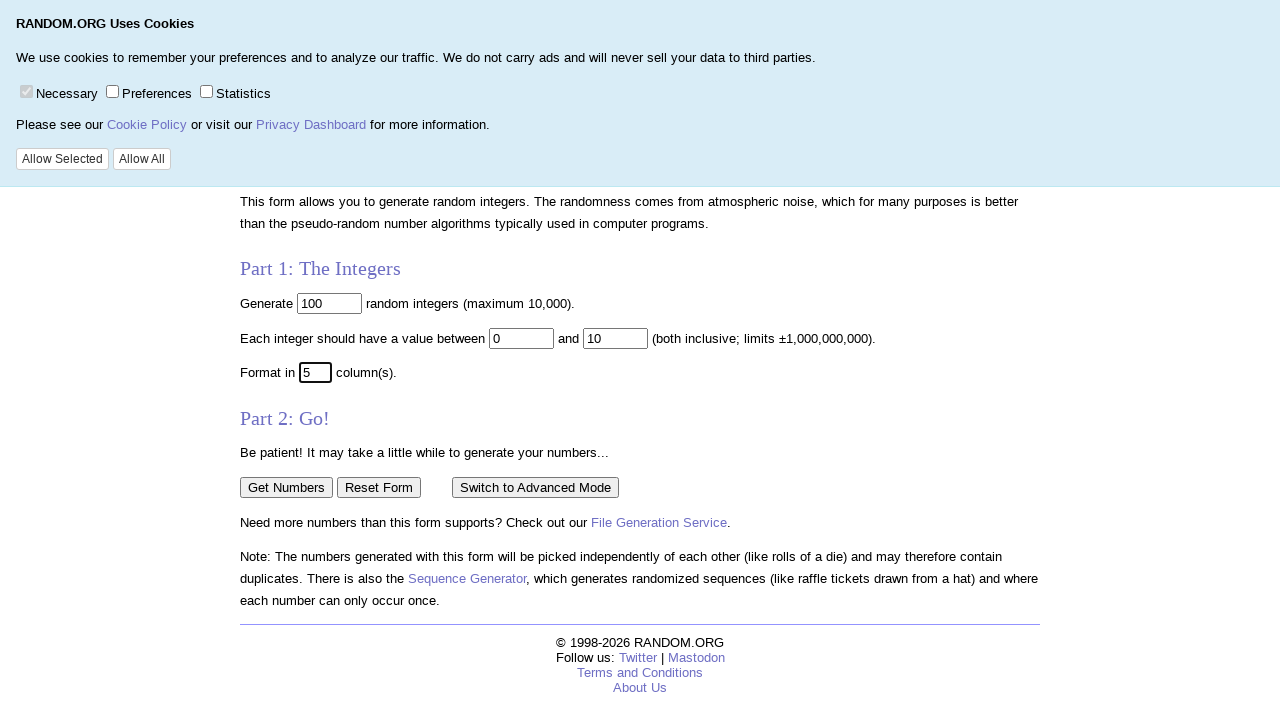

Clicked 'Get Numbers' submit button to generate random integers at (286, 487) on input[type='submit'][value='Get Numbers']
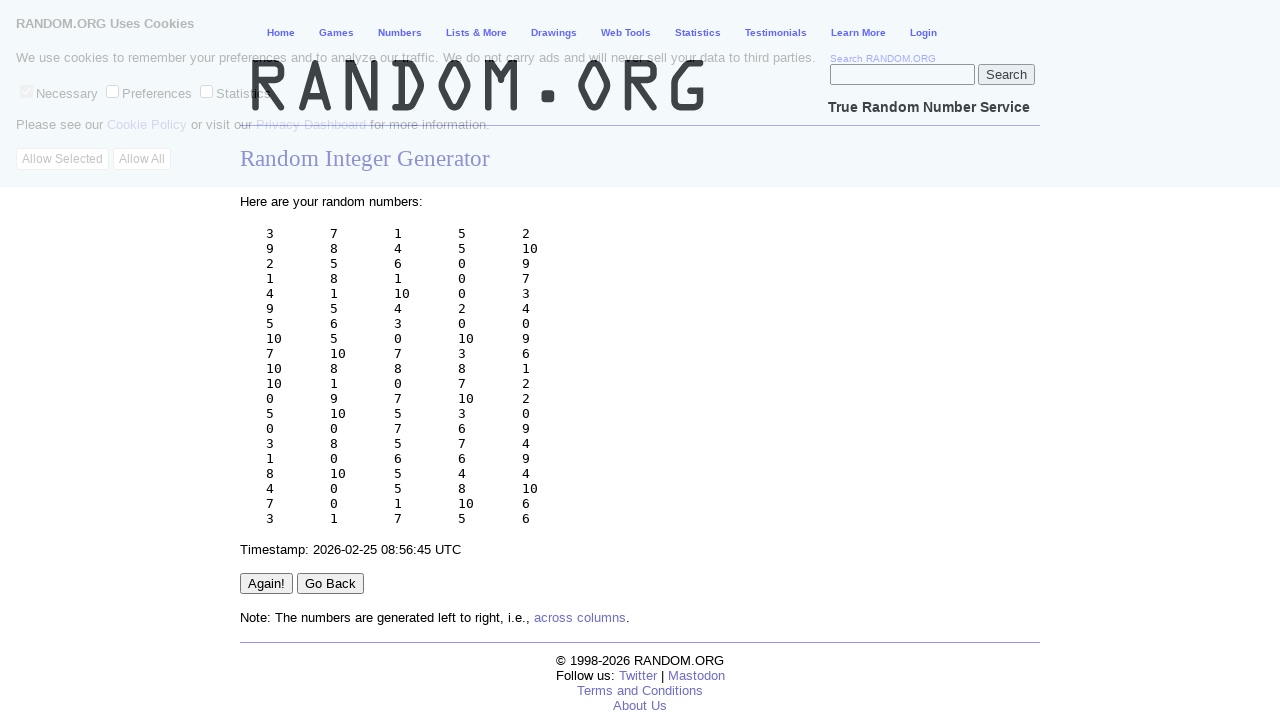

Results loaded - pre tag with random integers is now visible
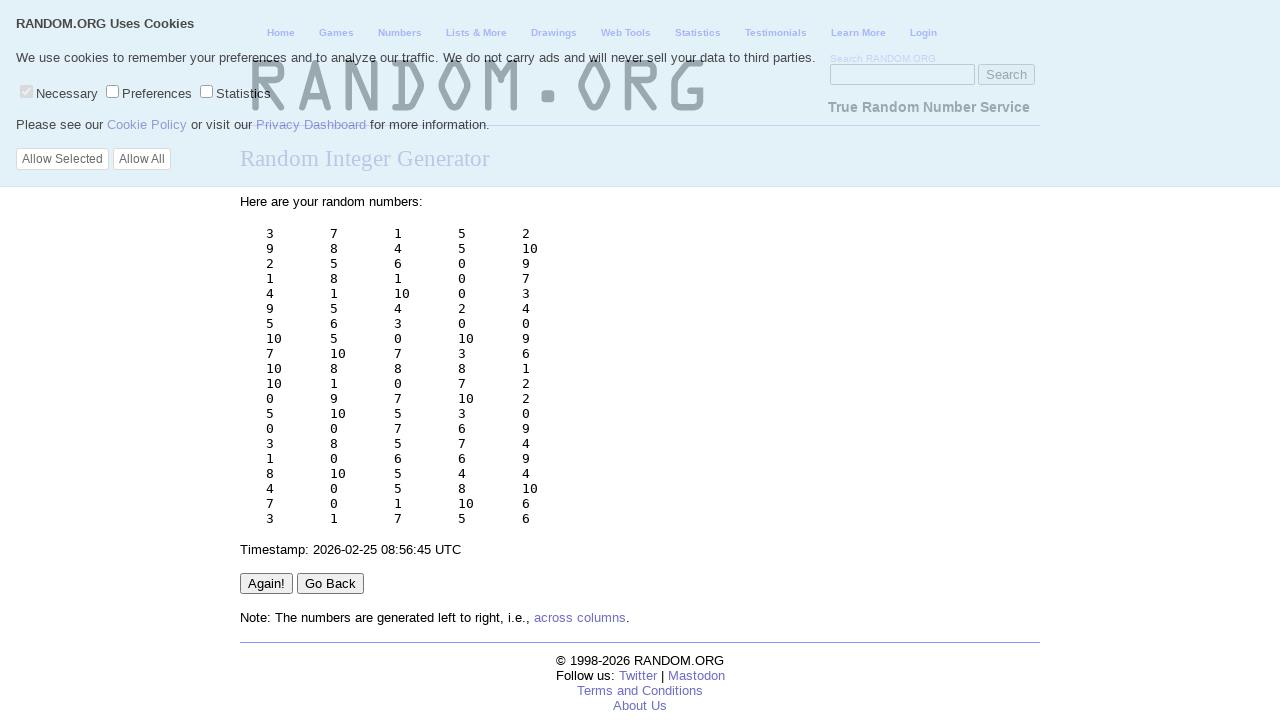

Extracted random integers from results
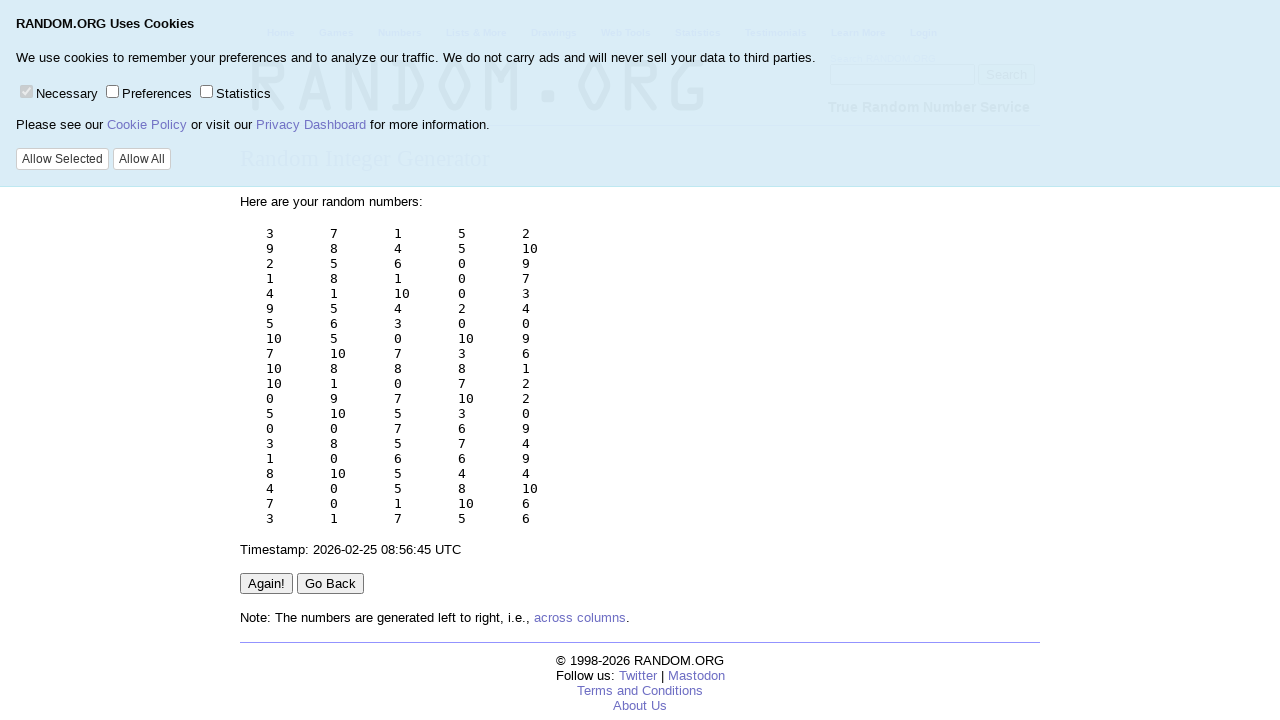

Verified that results are not empty and contain generated random integers
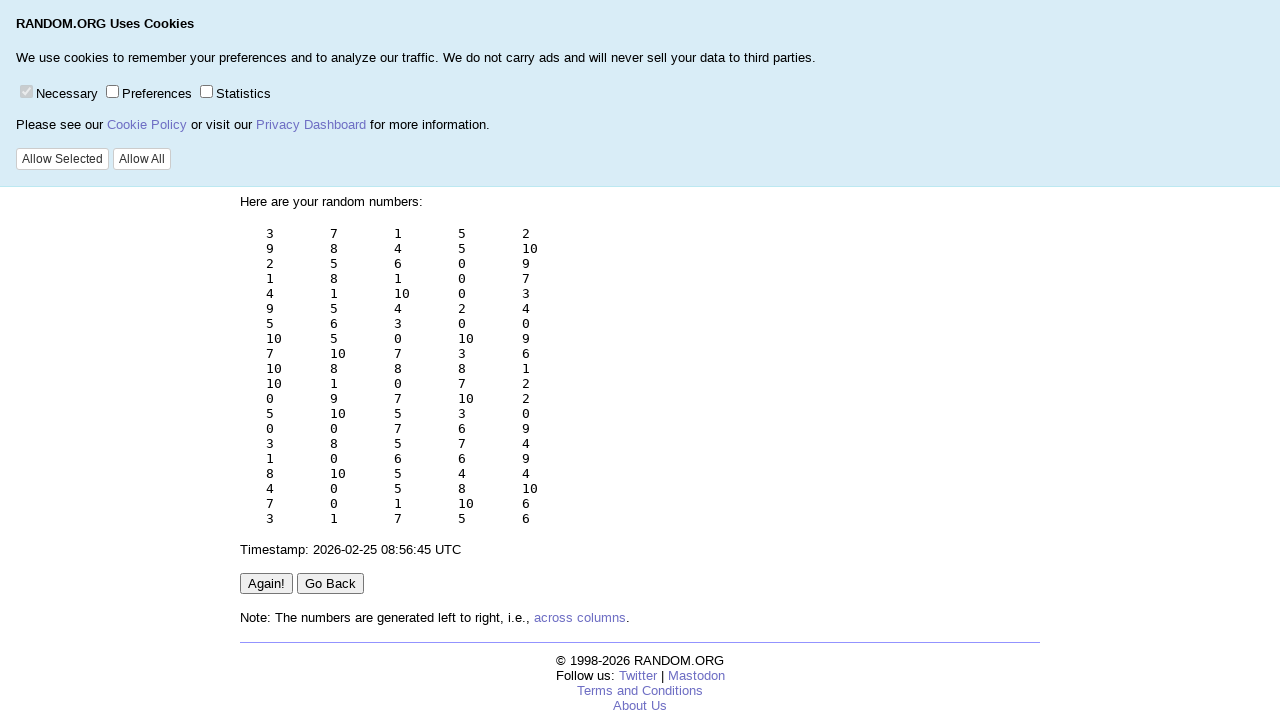

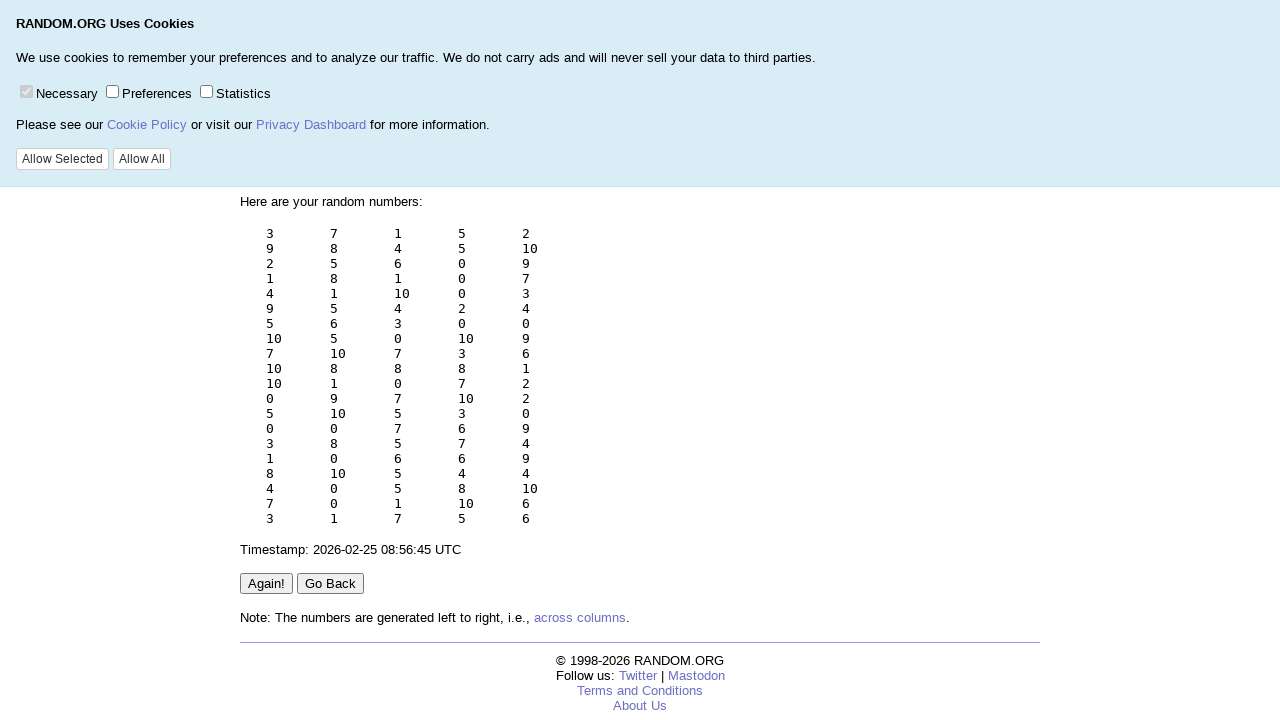